Navigates to W3Schools HTML tables page and interacts with the customers table by verifying its structure (rows and columns) and accessing specific table cells.

Starting URL: https://www.w3schools.com/html/html_tables.asp

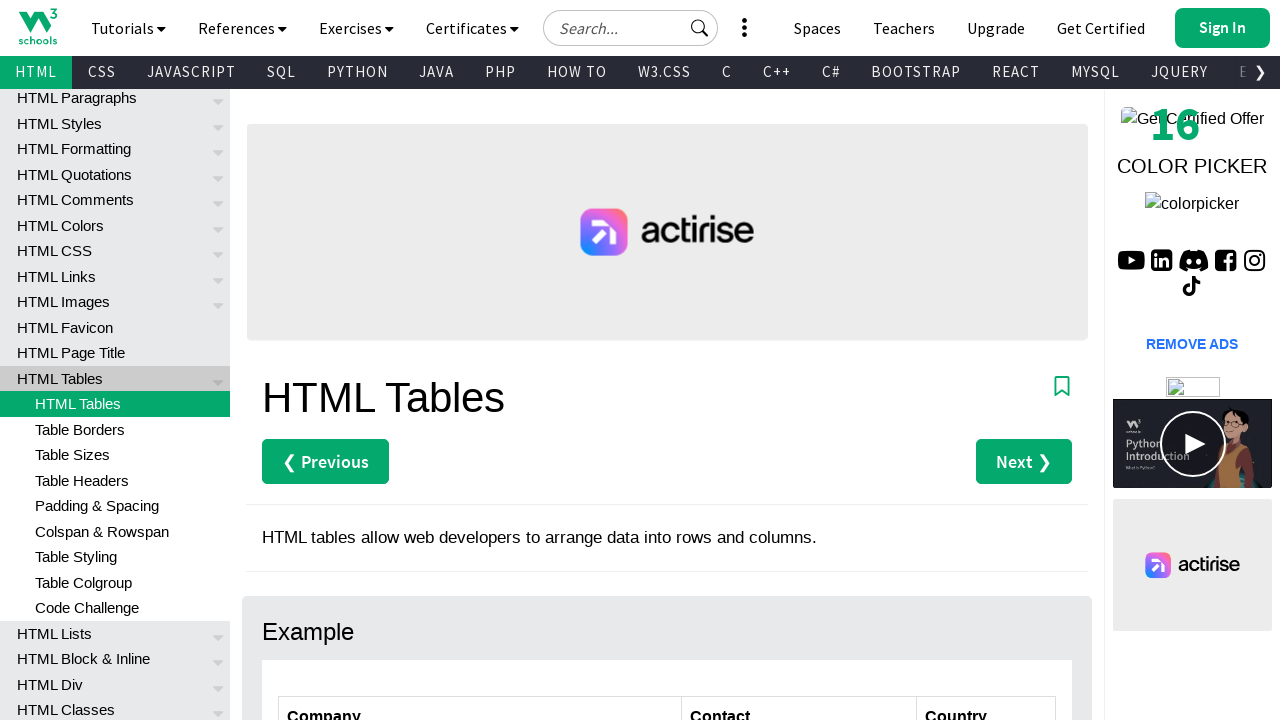

Waited for customers table to be visible
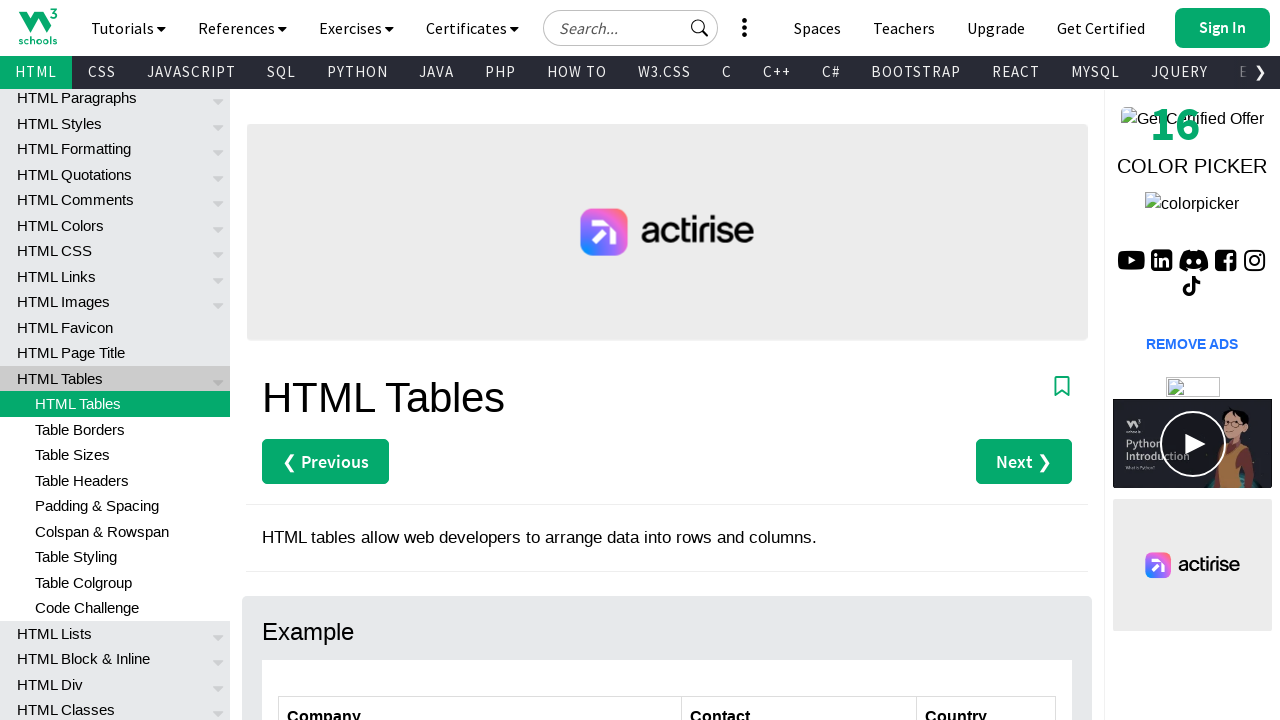

Located 7 rows in the customers table
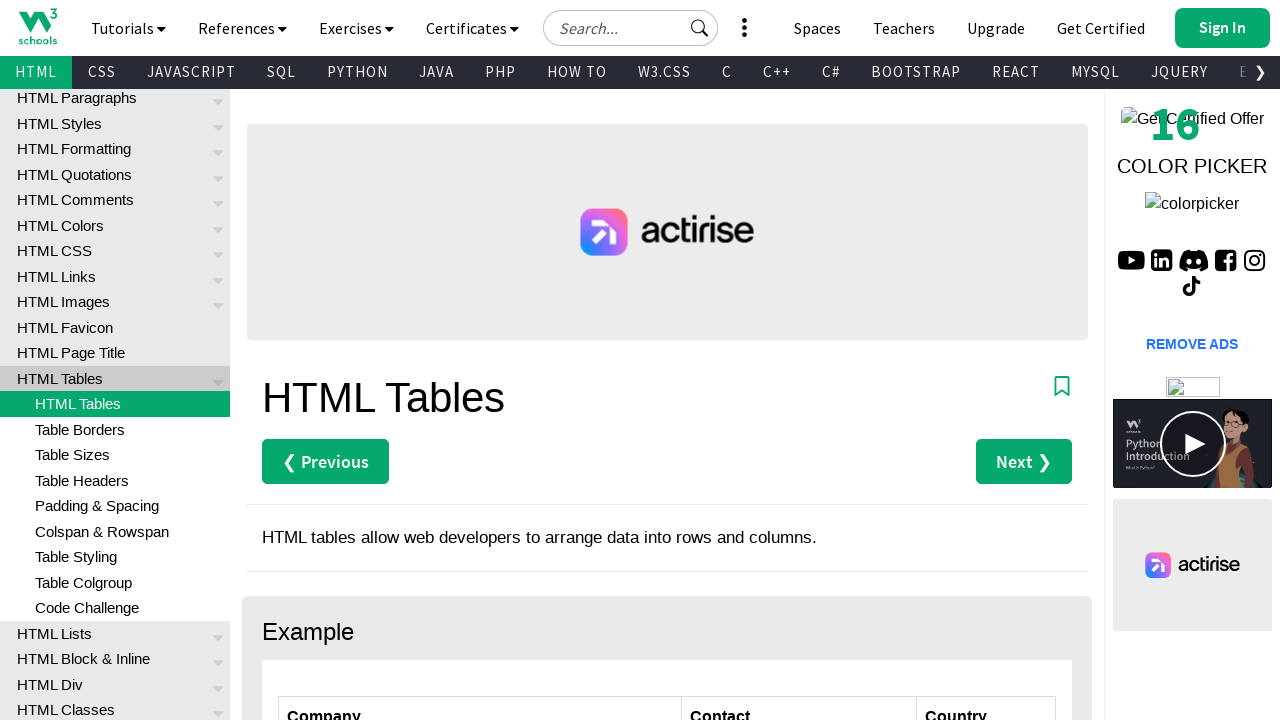

Verified that table has rows
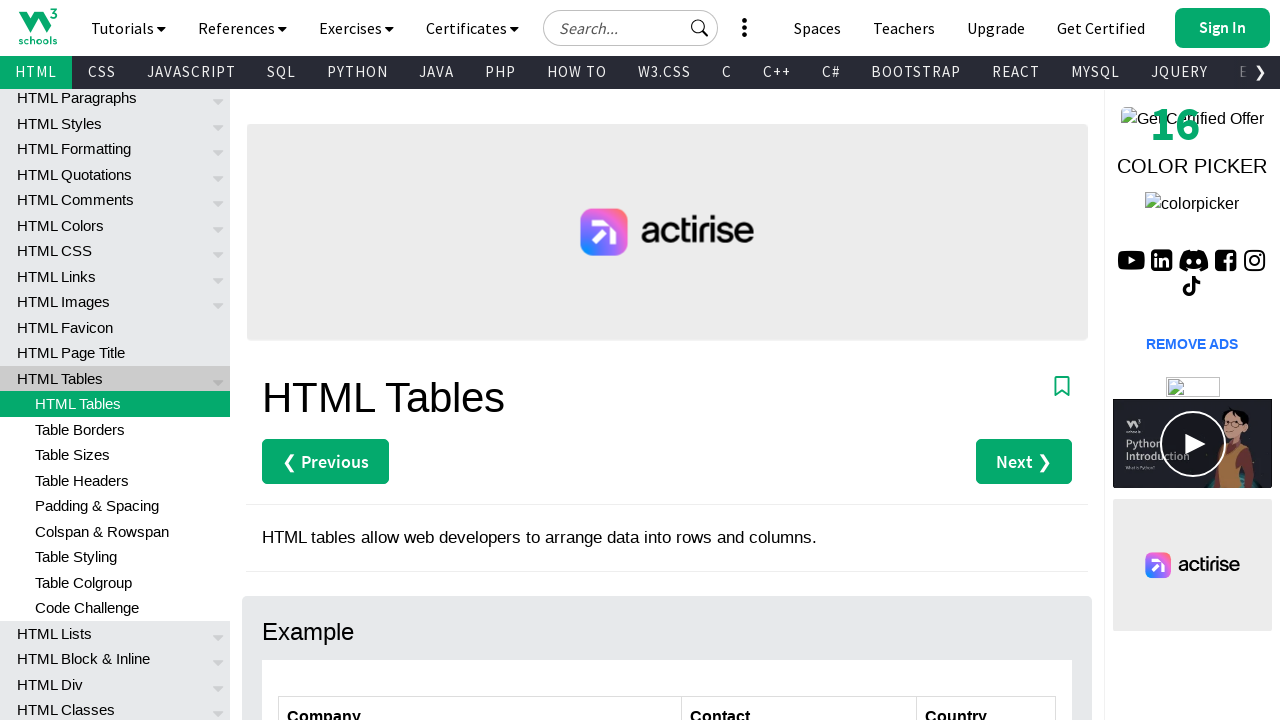

Located 3 columns in the customers table
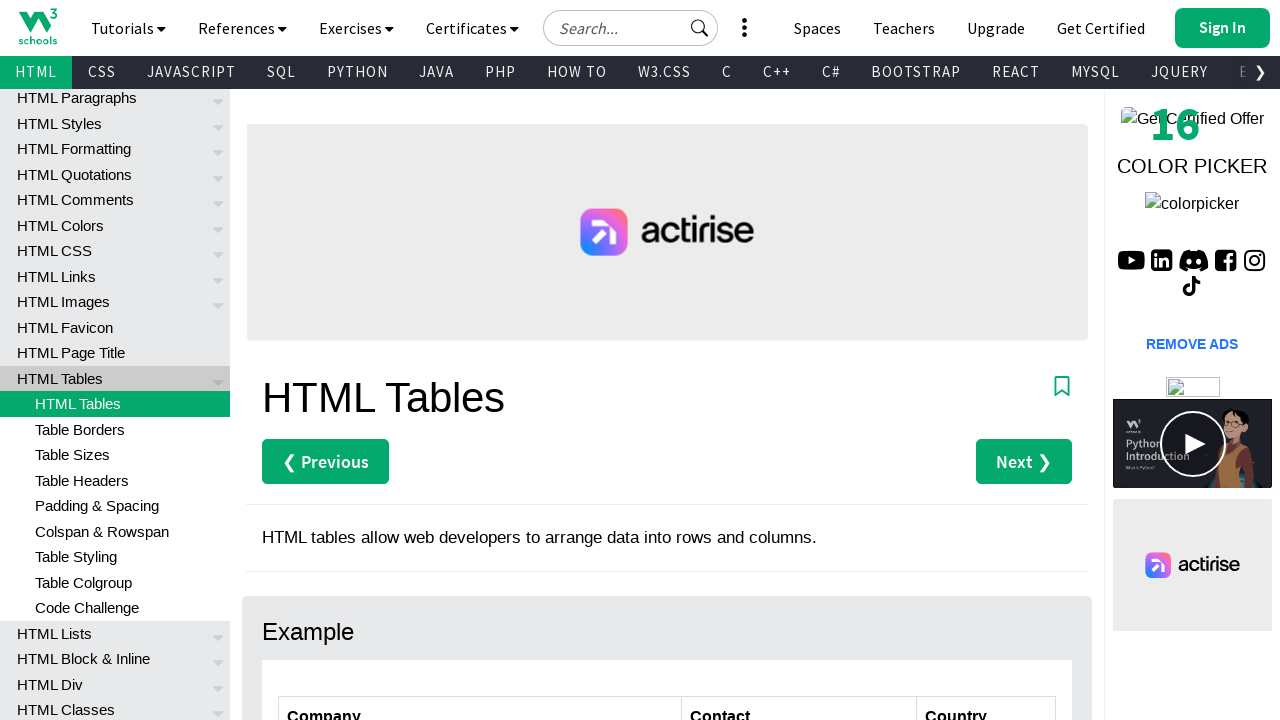

Verified that table has columns
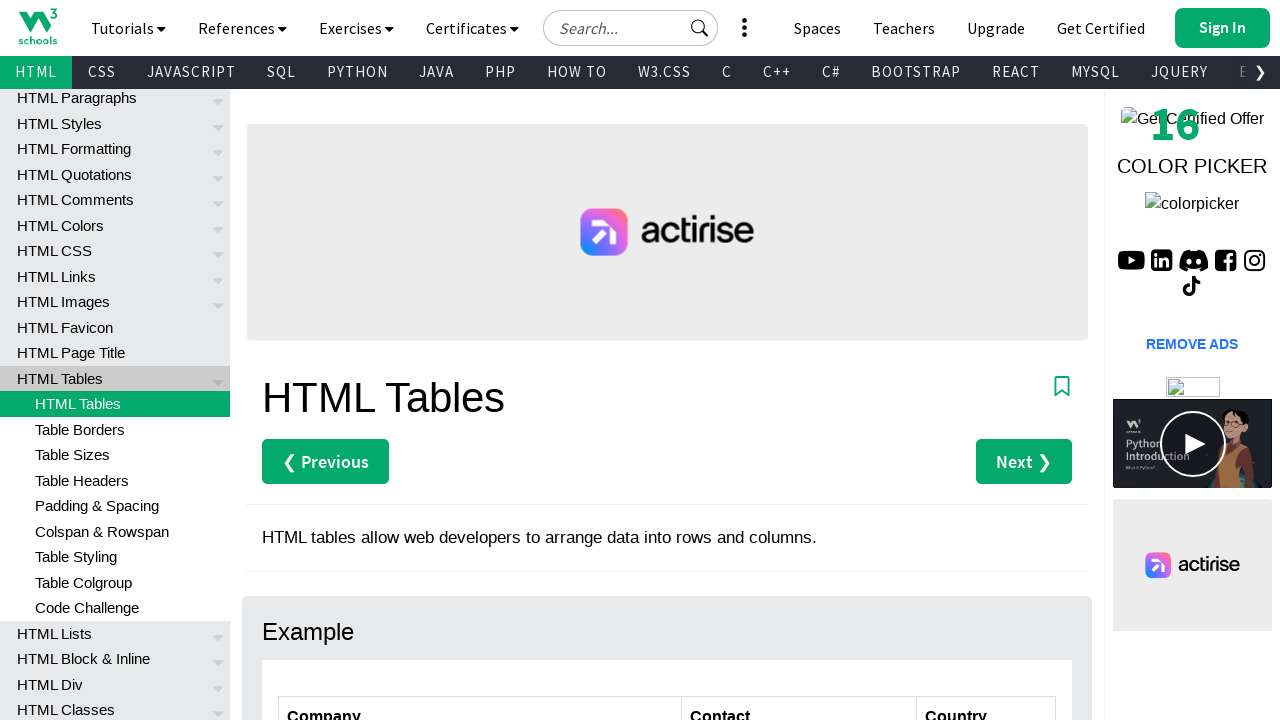

Retrieved cell value from row 2, column 3: Germany
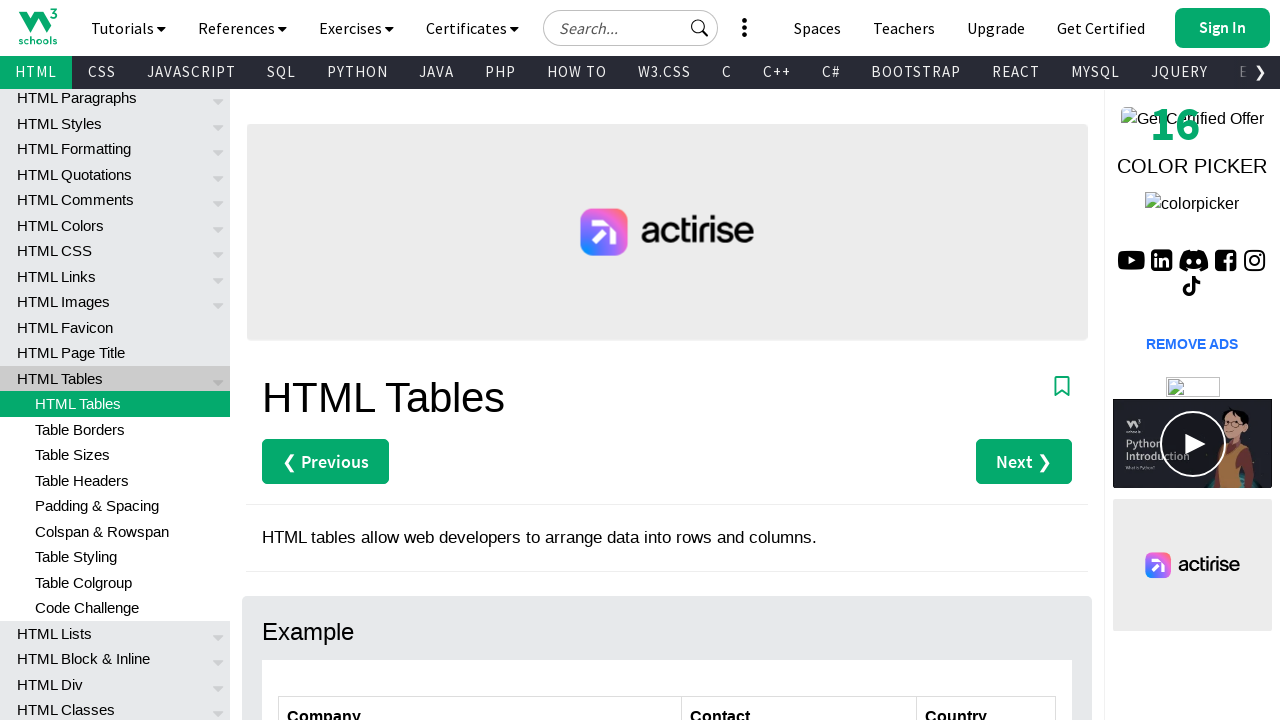

Verified that cell contains content
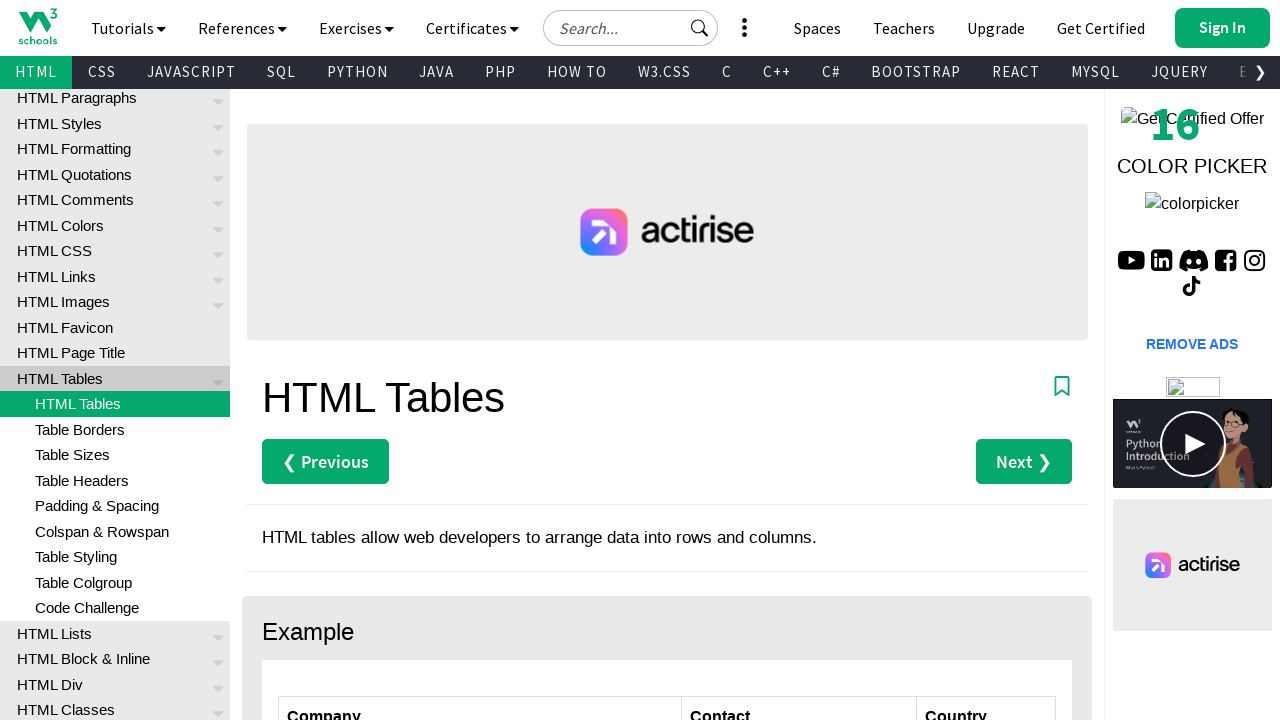

Clicked on cell in row 2, column 1 of the customers table at (480, 360) on xpath=//table[@id='customers']/tbody/tr[2]/td[1]
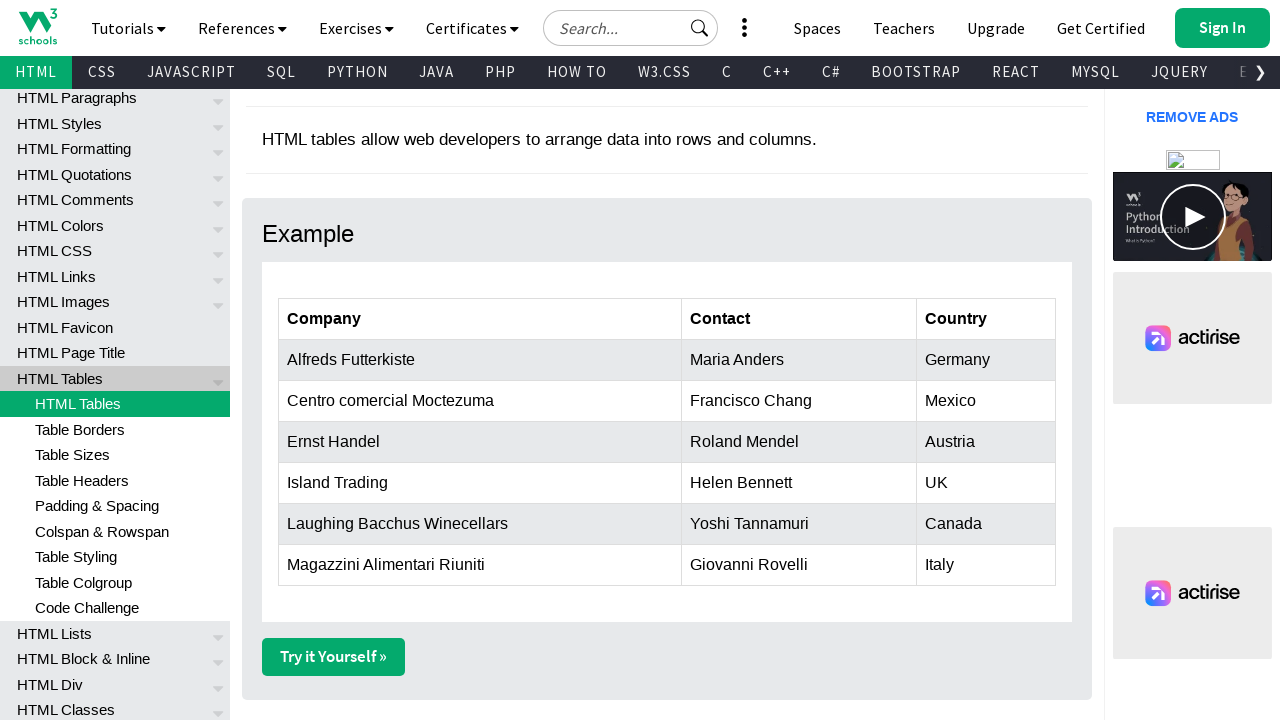

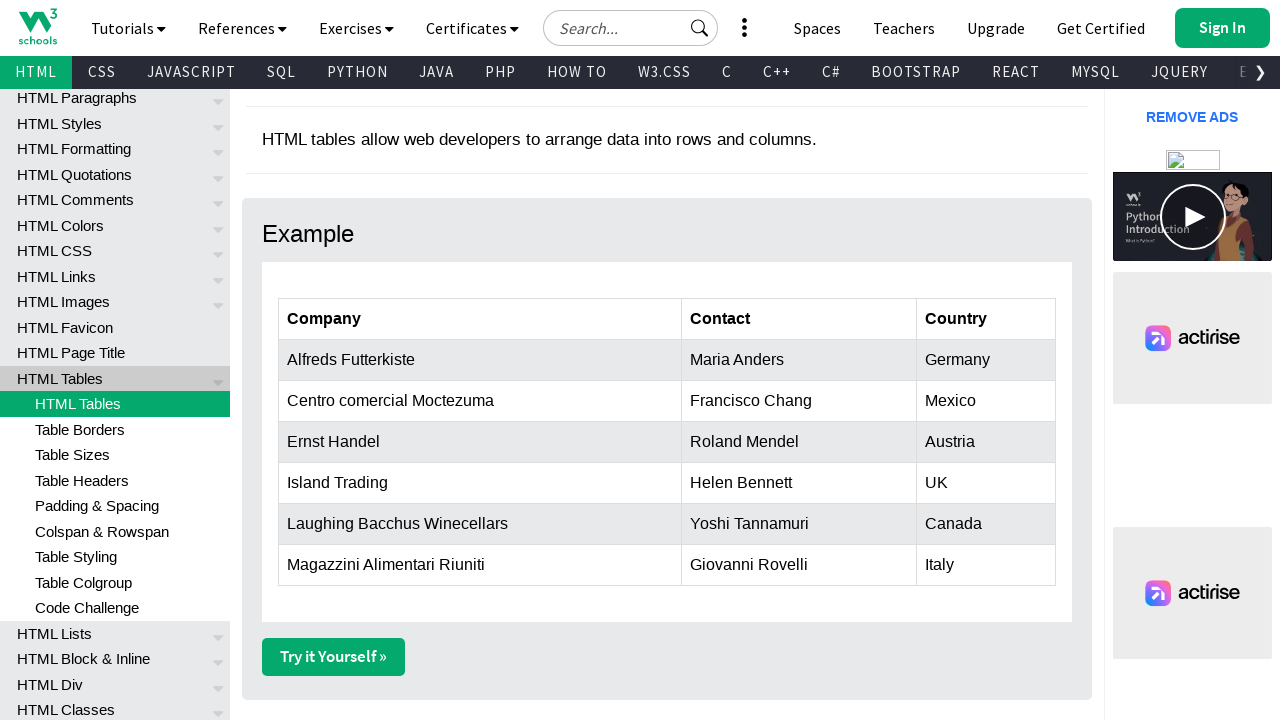